Tests the Mobile section navigation by clicking on the Mobile button and verifying it displays correctly

Starting URL: https://www.telerik.com/support/demos

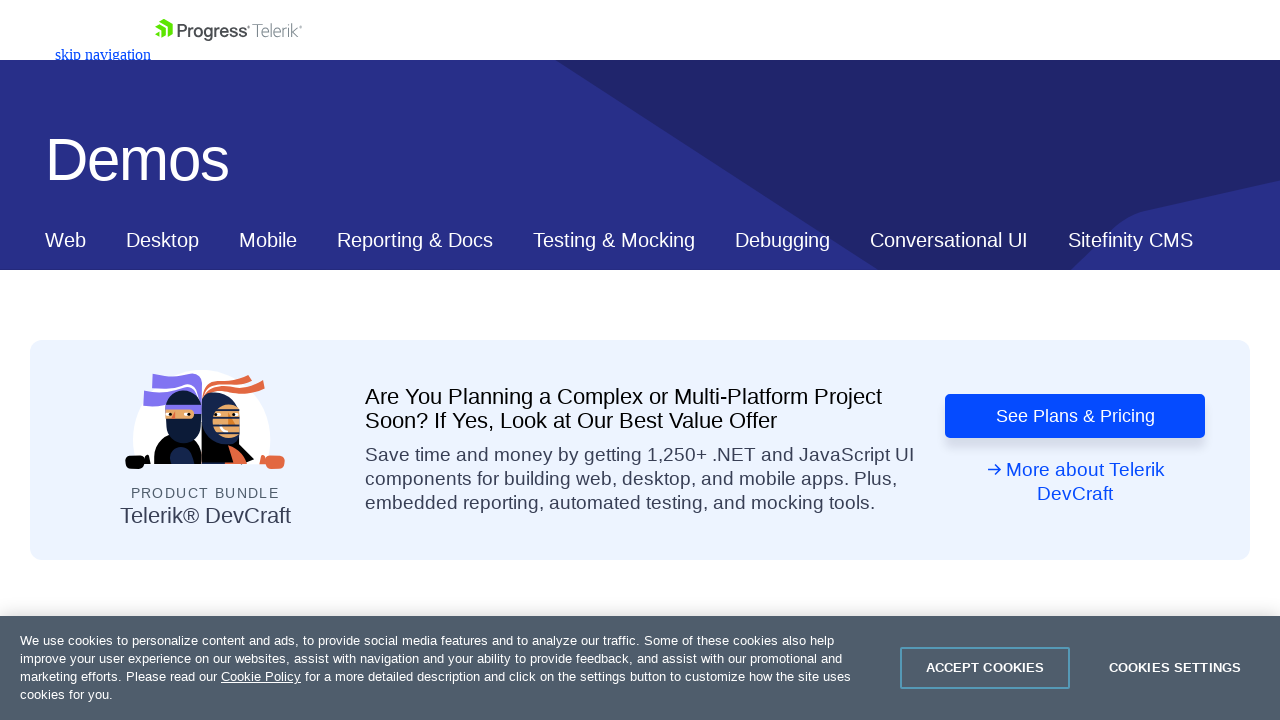

Navigated to Telerik support demos page
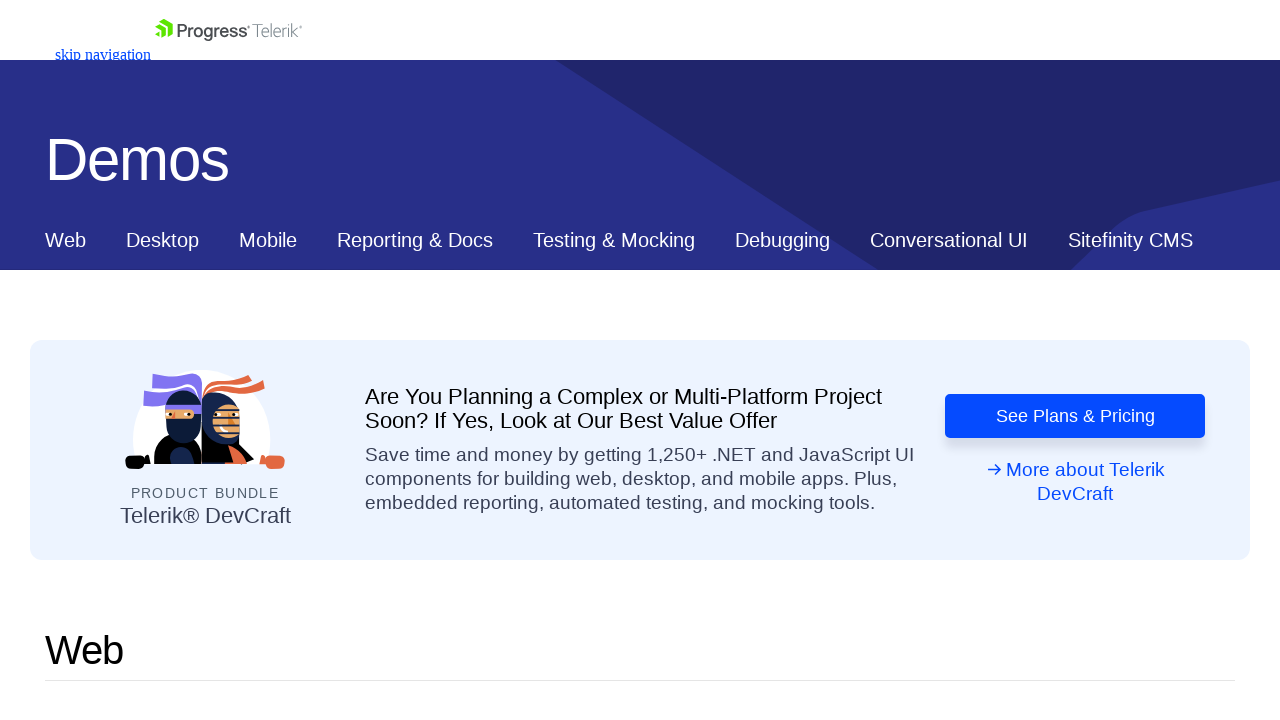

Clicked on Mobile section button at (268, 240) on xpath=//*[@id="ContentPlaceholder1_T53129E6C012_Col00"]/nav/div/div[2]/a[3]
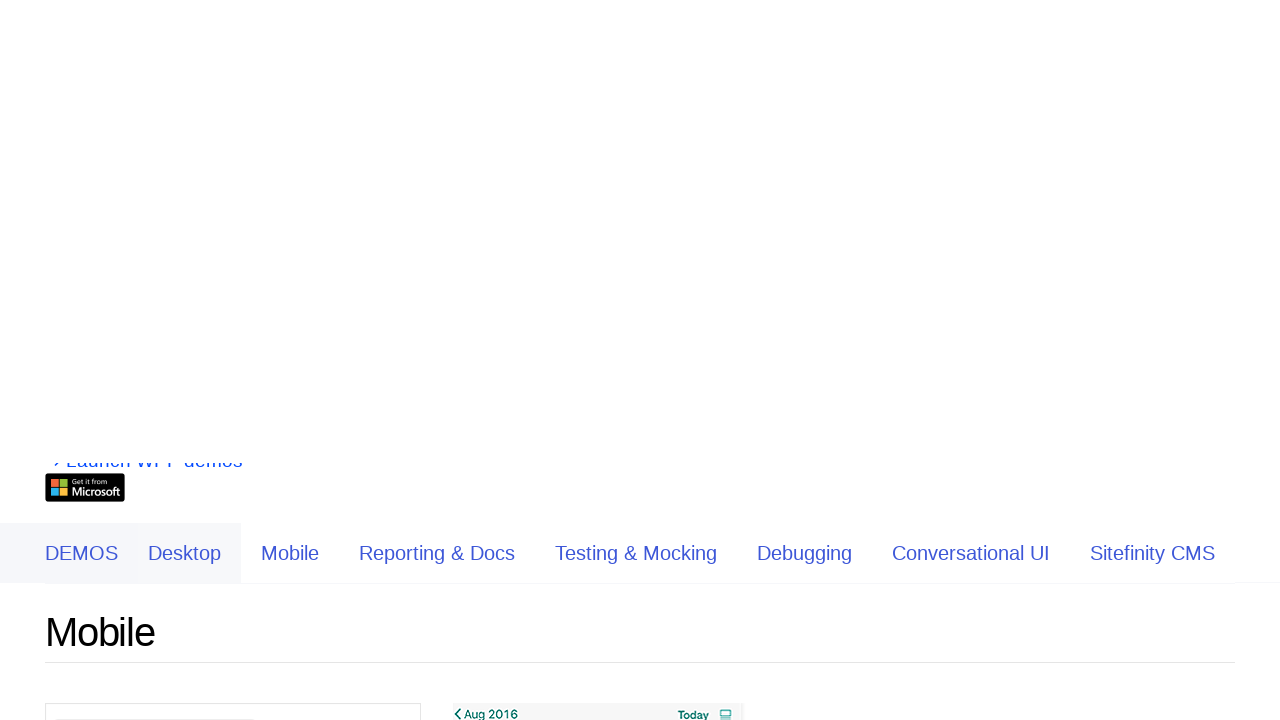

Mobile section page loaded successfully
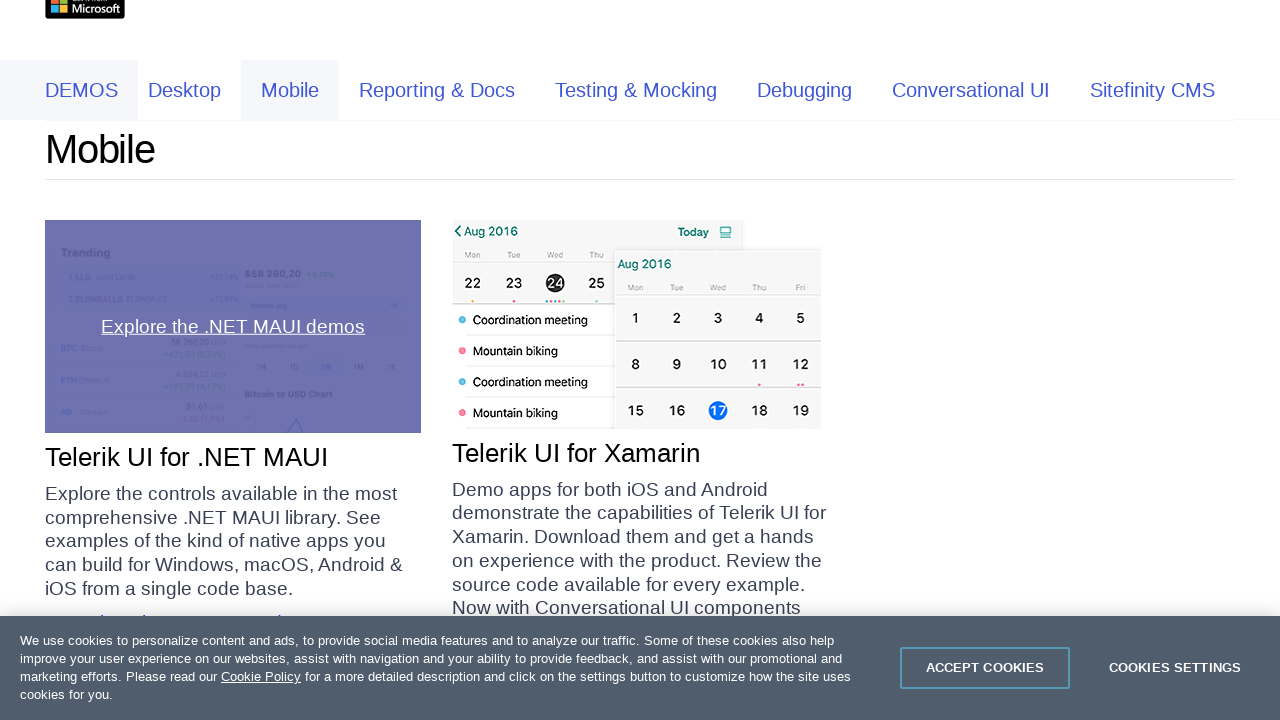

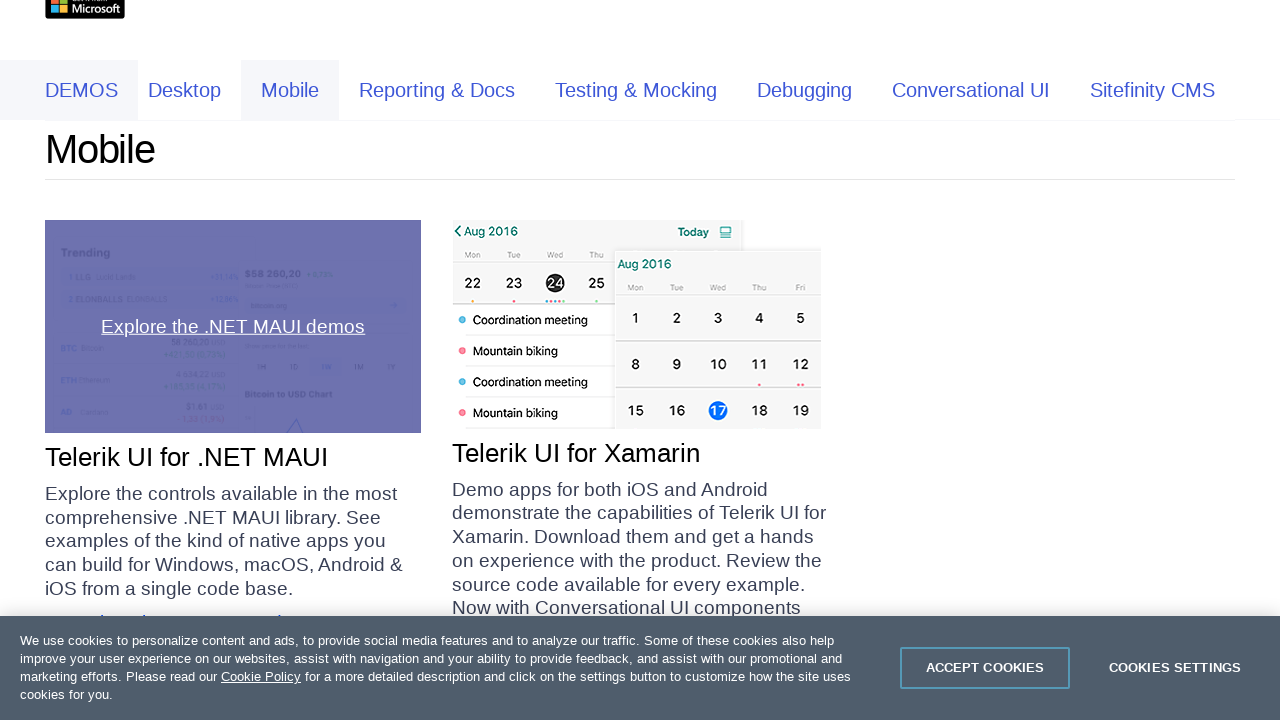